Tests click and hold functionality on a circle element, holding the click for a duration and then releasing with a click action.

Starting URL: https://demoapps.qspiders.com/ui/clickHold?sublist=0

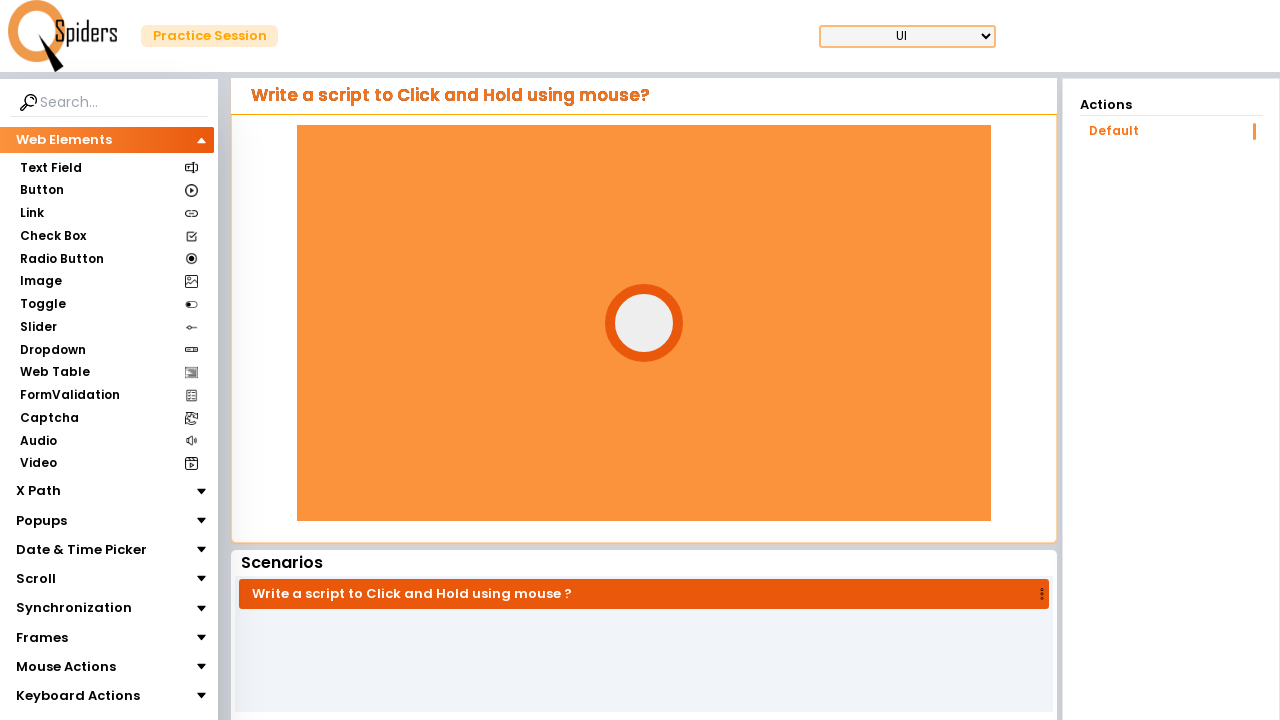

Located the circle element for click and hold interaction
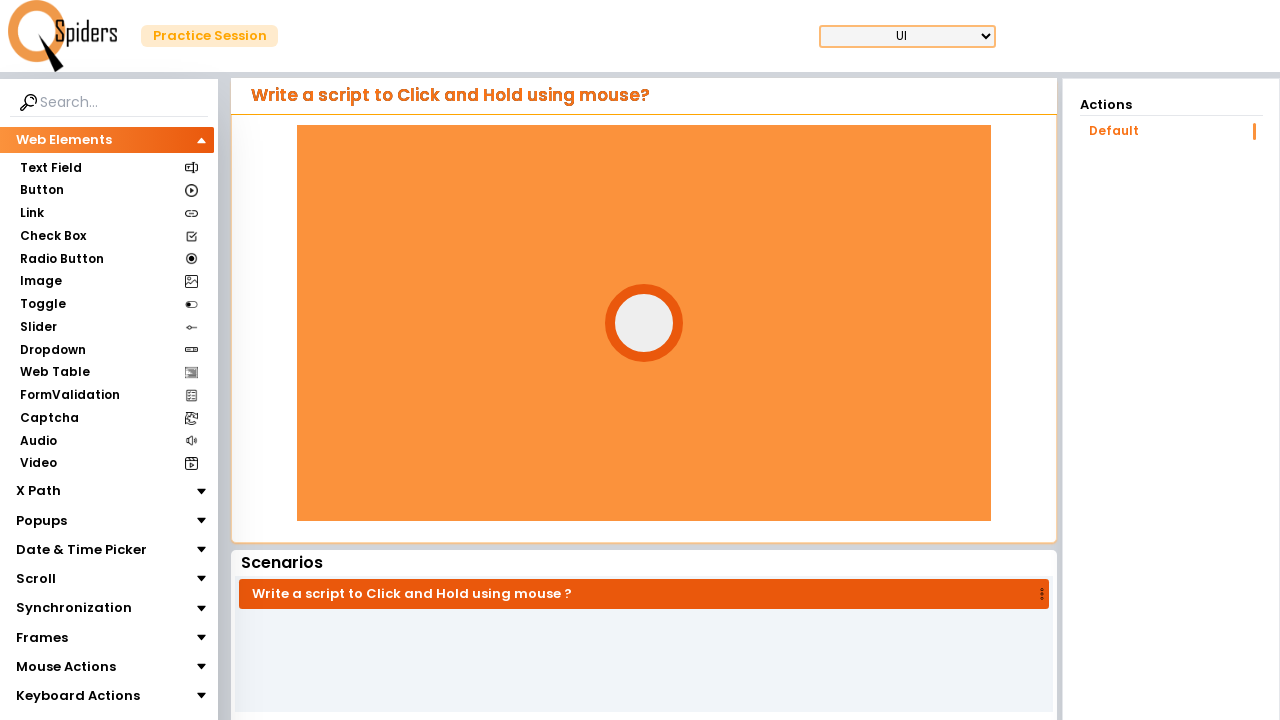

Performed click and hold on circle element for 2000ms at (644, 323) on #circle
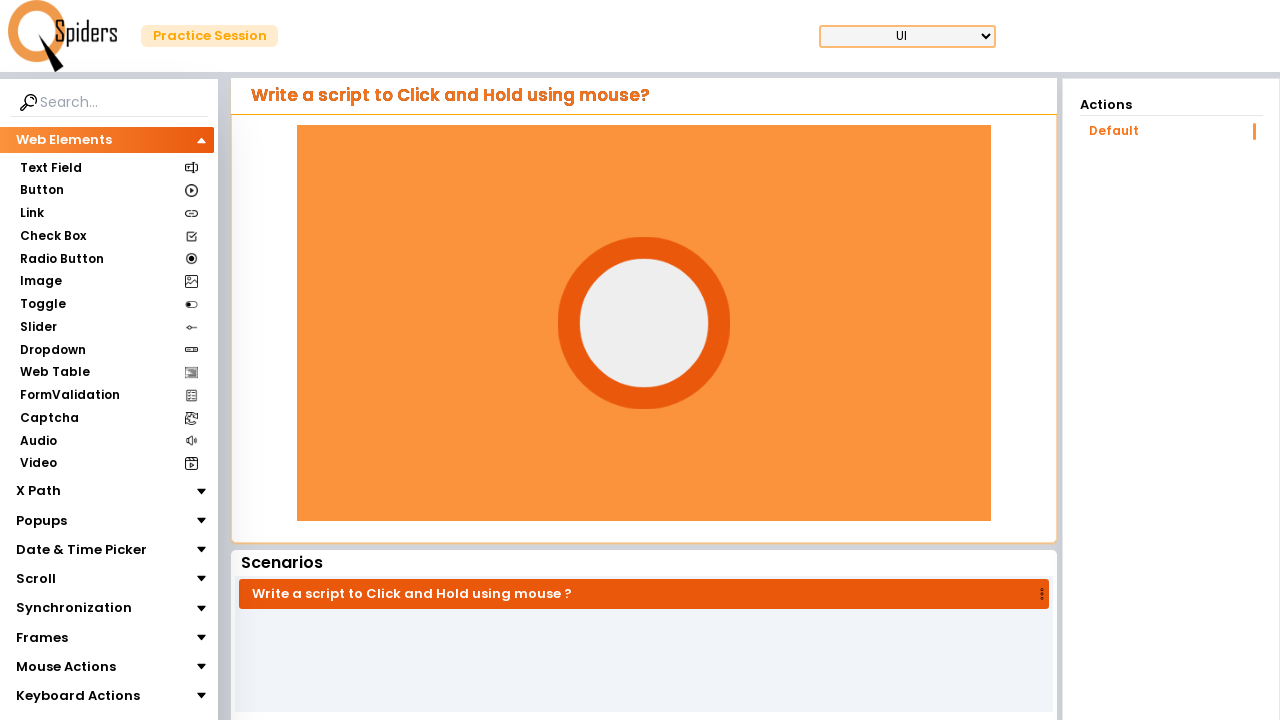

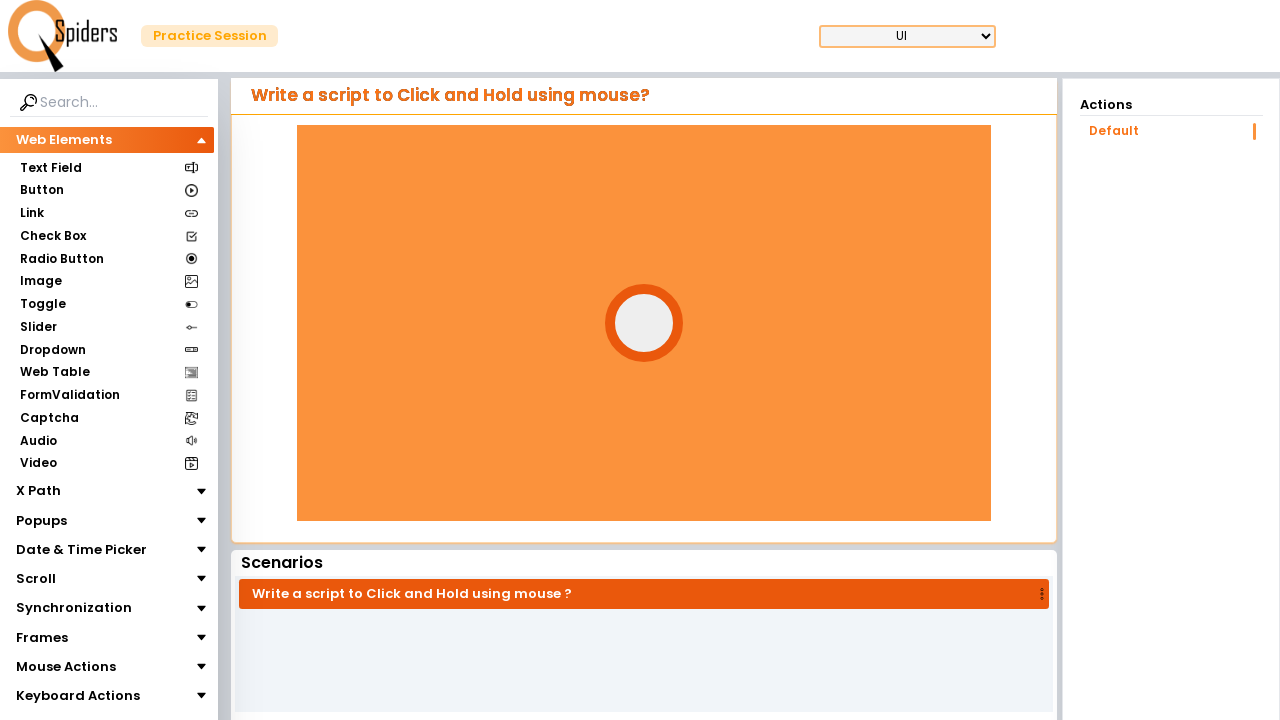